Navigates to NDTV Food news page, handles a promotional popup if present, waits for article listings to load, and navigates to the first article link from the list.

Starting URL: https://food.ndtv.com/news

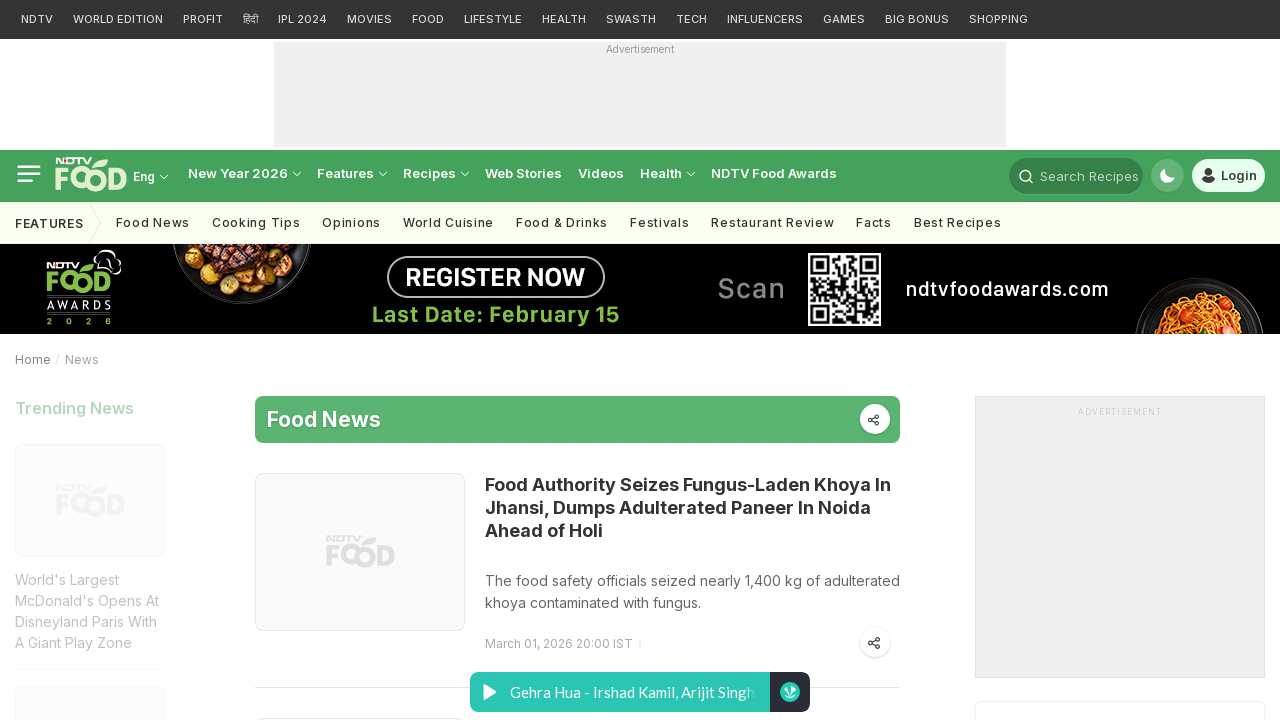

Set default timeout to 30 seconds
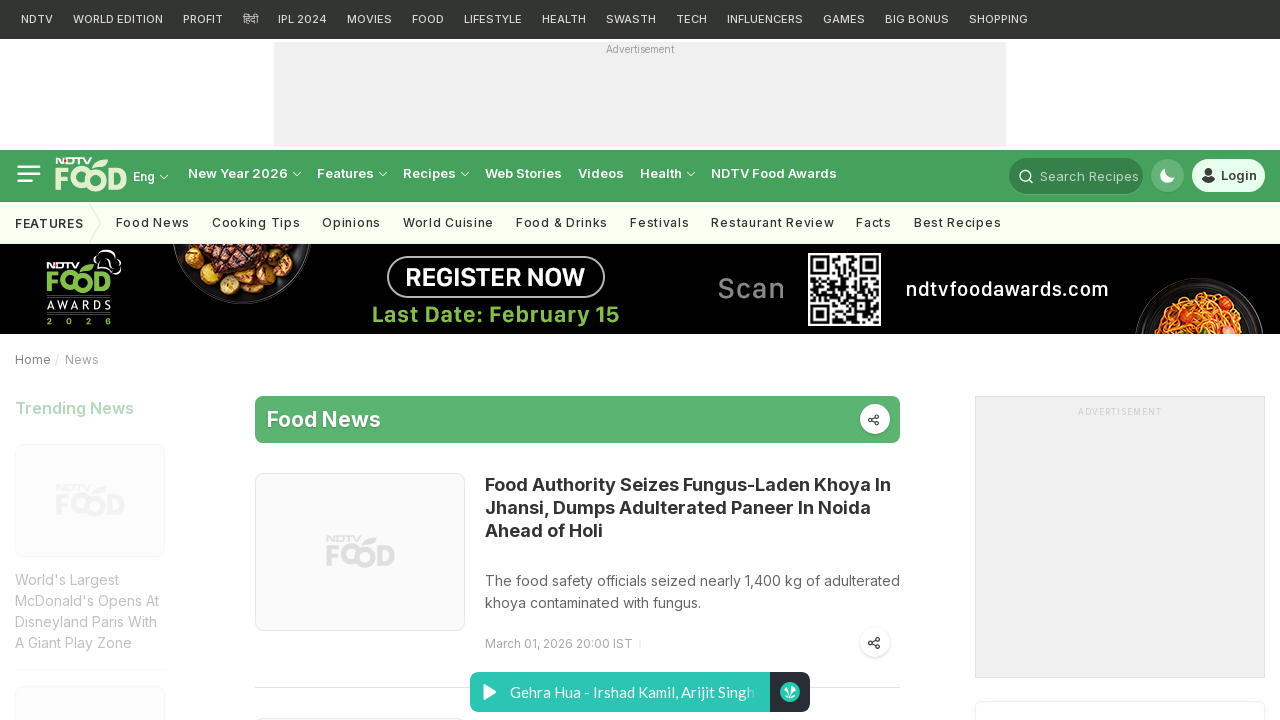

Article container loaded on NDTV Food news page
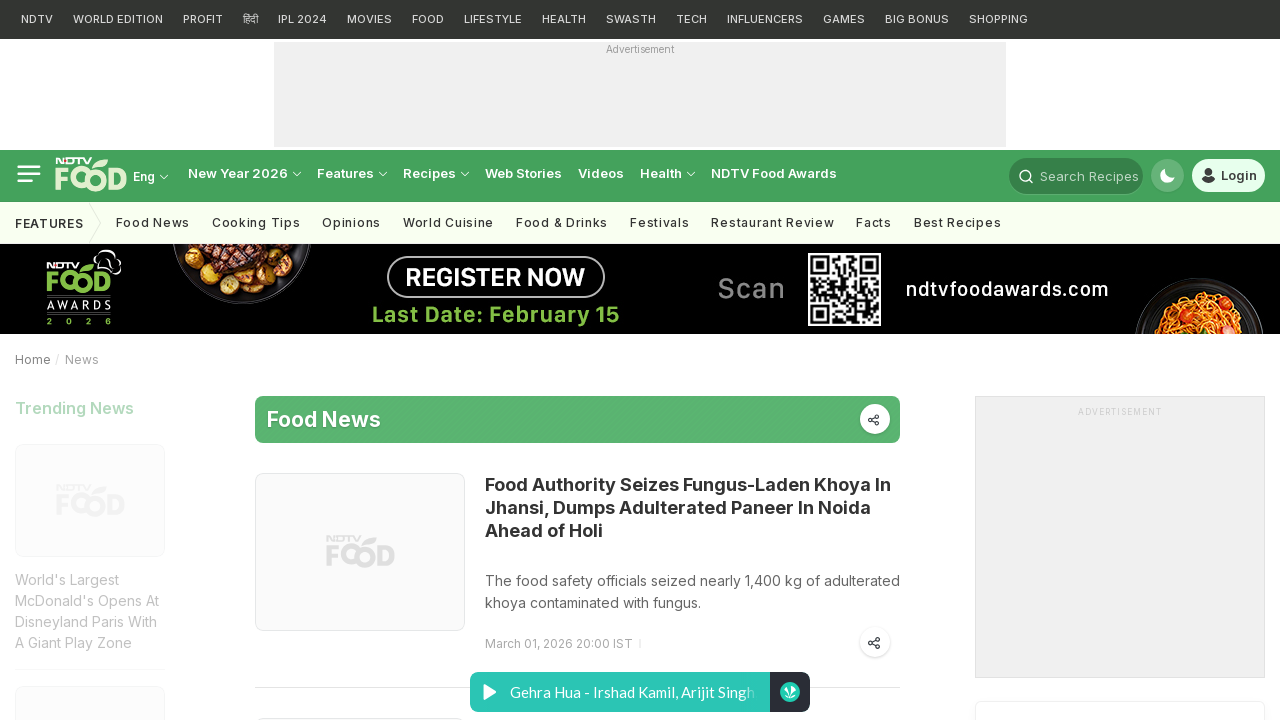

Article listings became visible
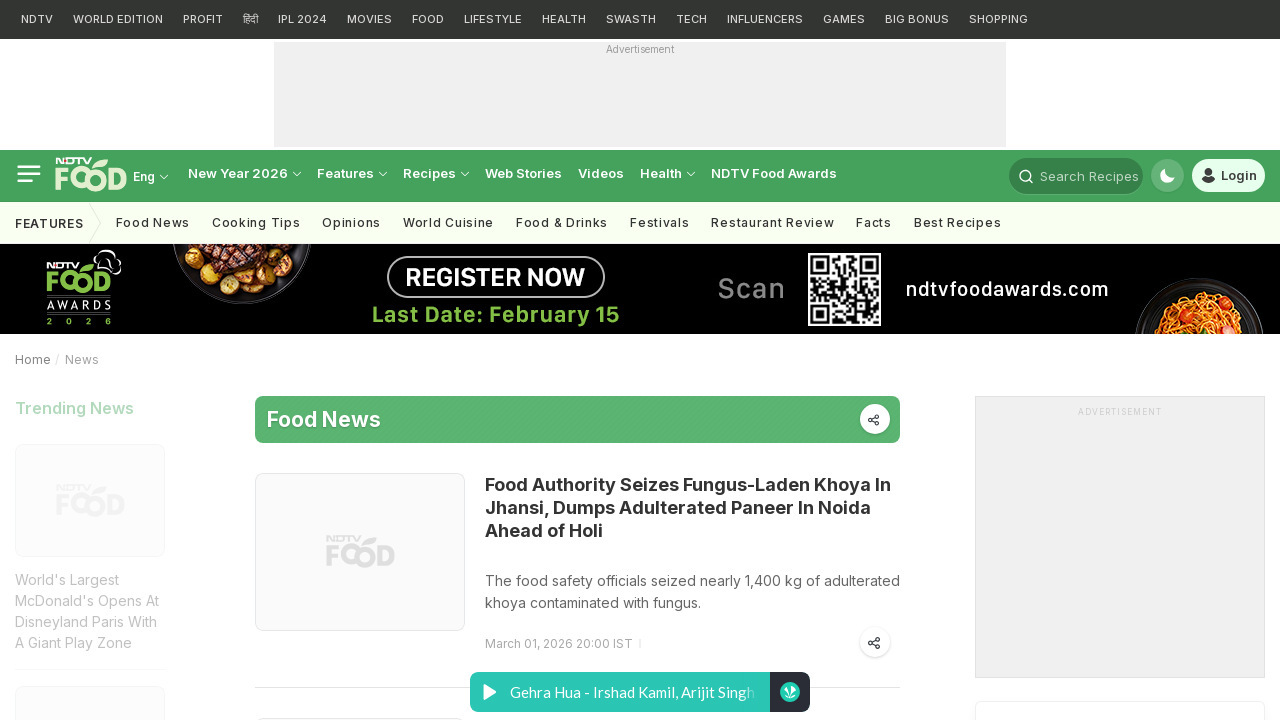

Clicked on the first article link at (360, 552) on #article_container .lst-pg-a-li .lst-pg-a .lst-pg_img >> nth=0
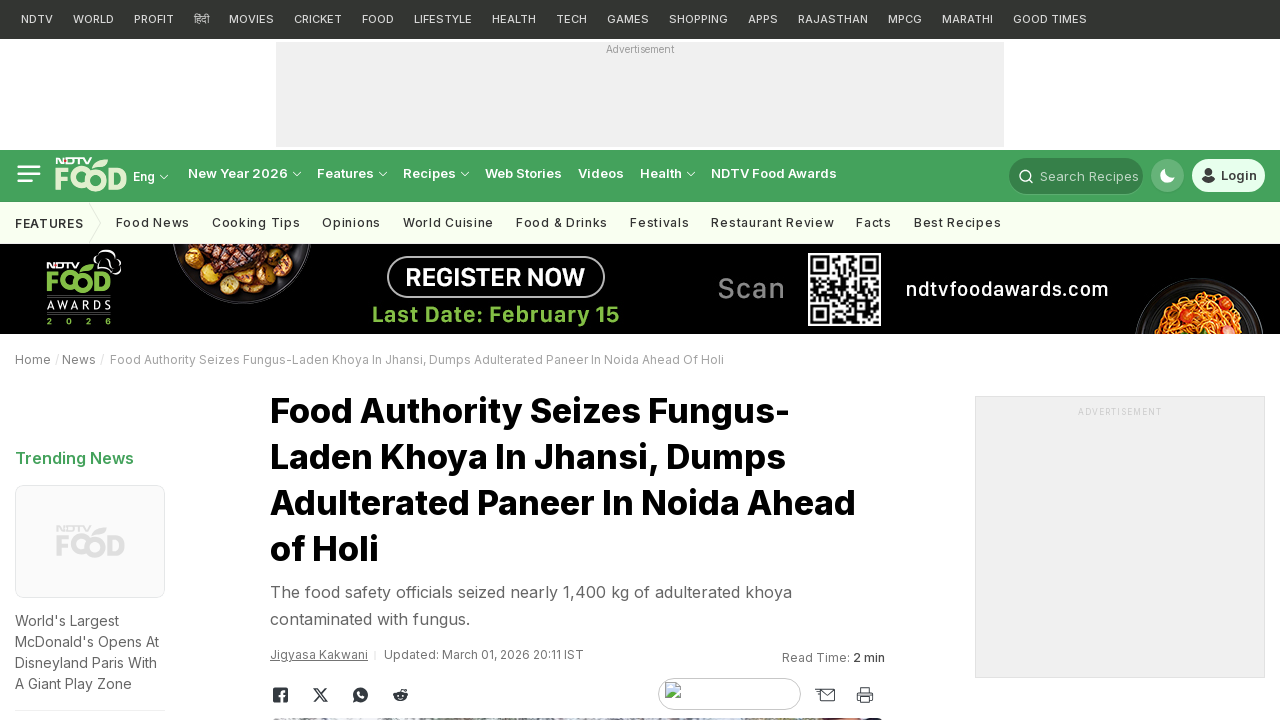

Article page fully loaded
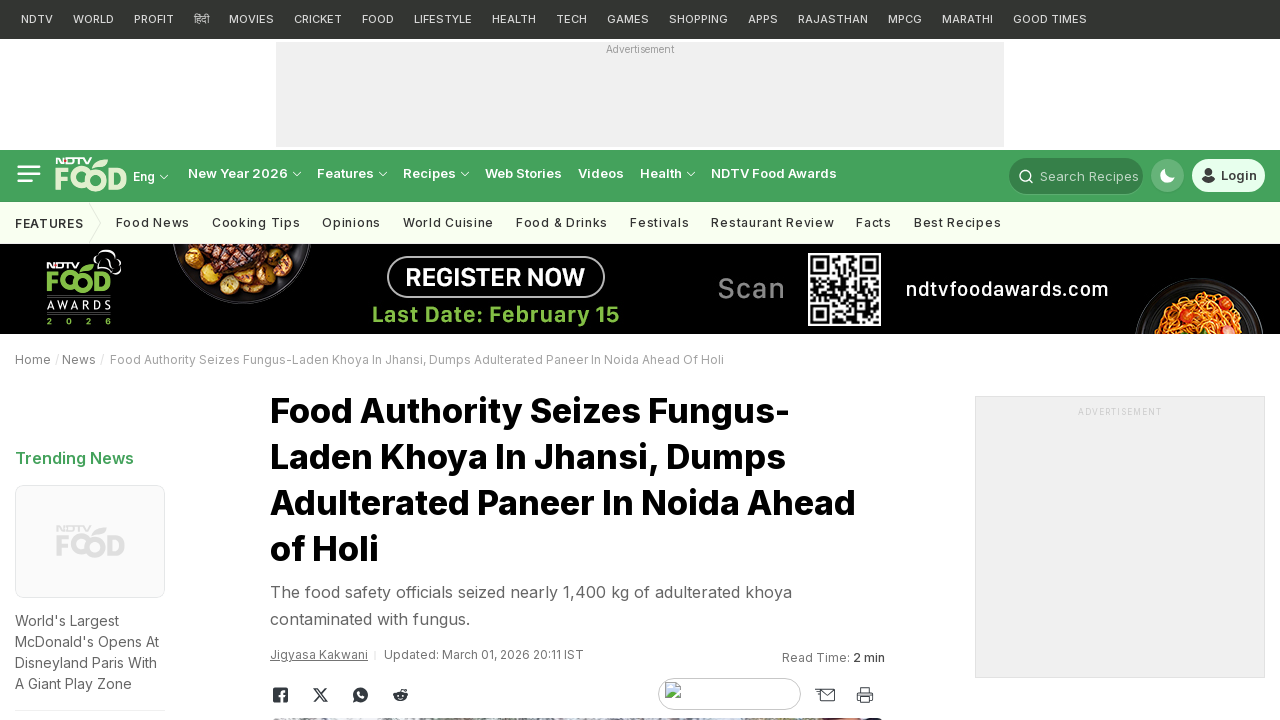

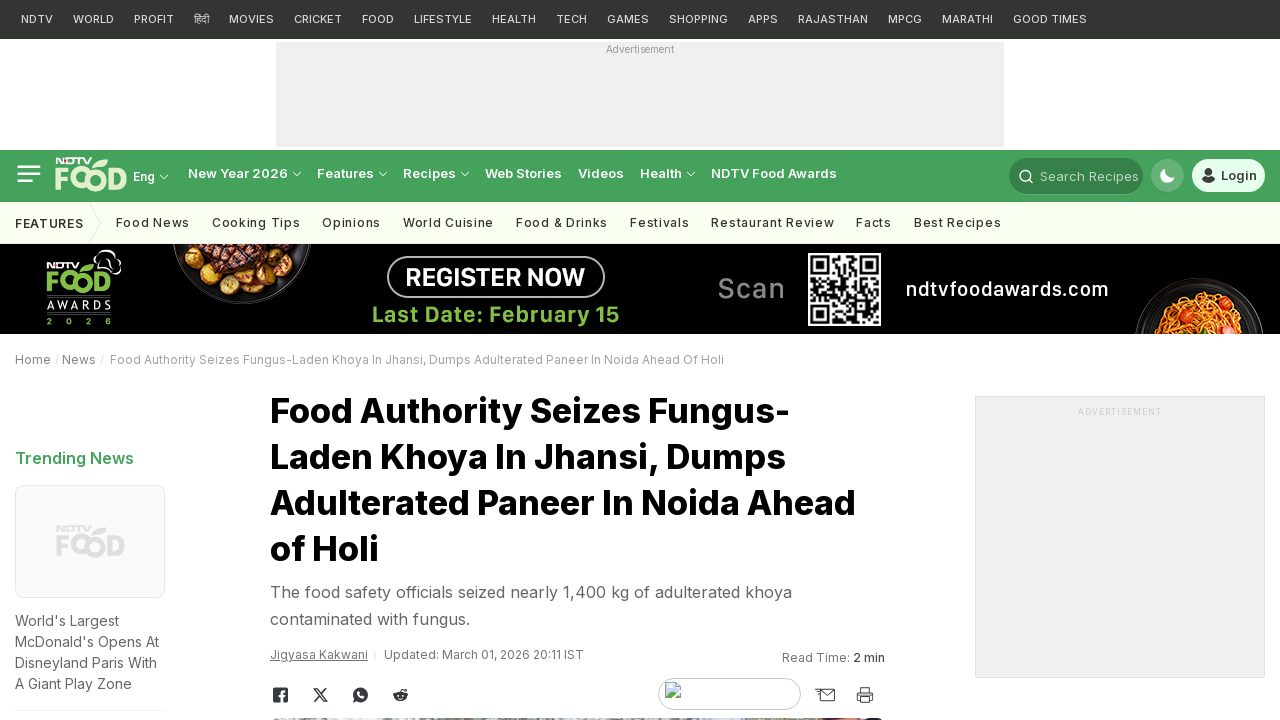